Tests A/B Testing page by clicking on the A/B Testing link and verifying the page header contains "A/B"

Starting URL: https://the-internet.herokuapp.com/

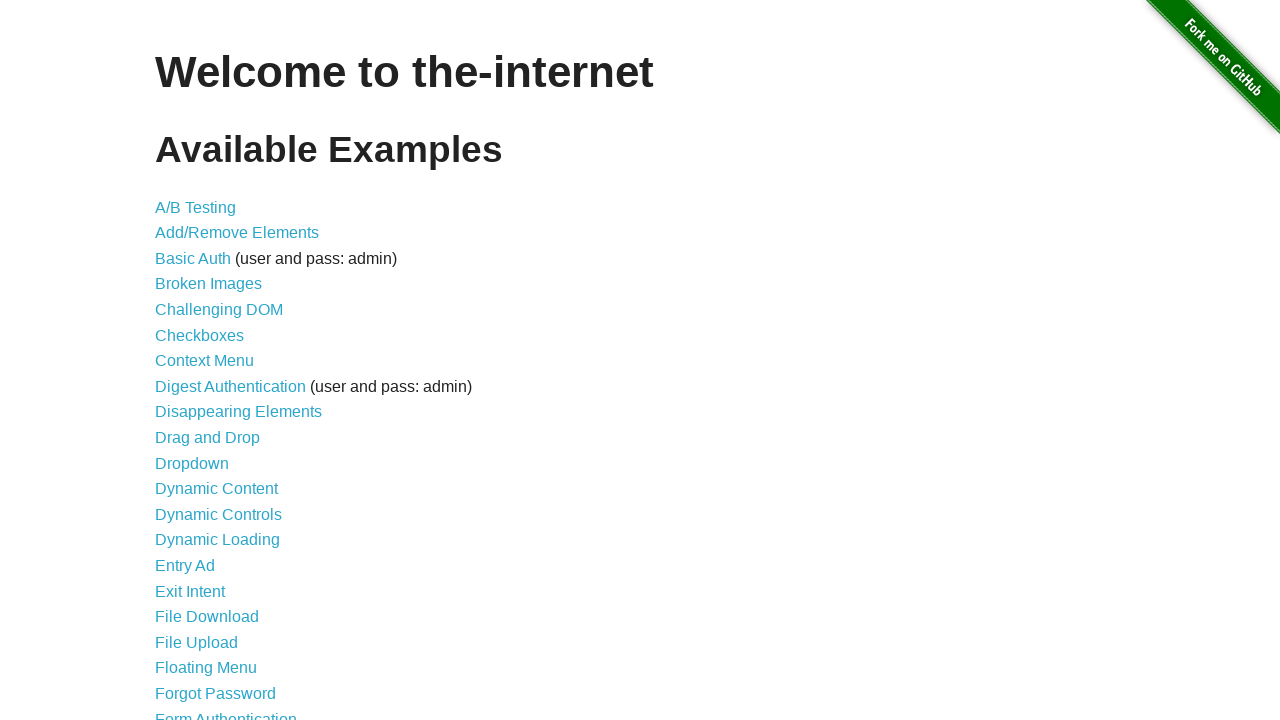

Clicked on A/B Testing link at (196, 207) on text=A/B Testing
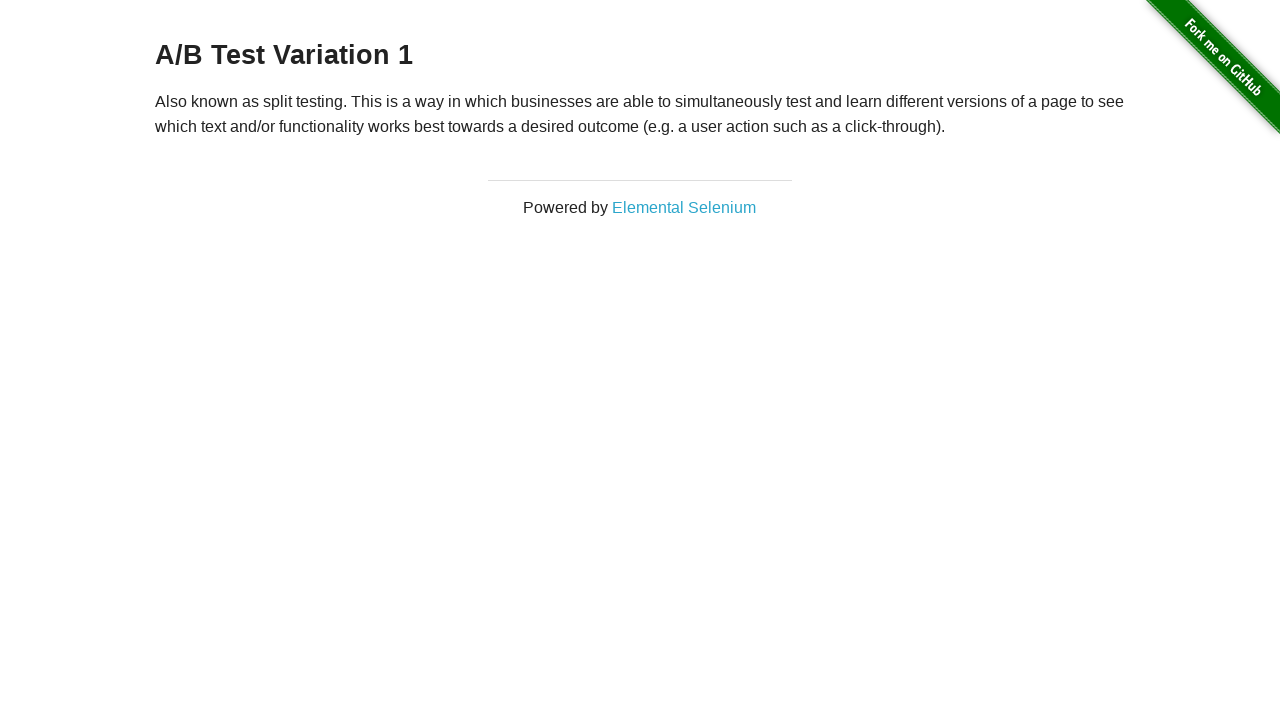

Page header element loaded
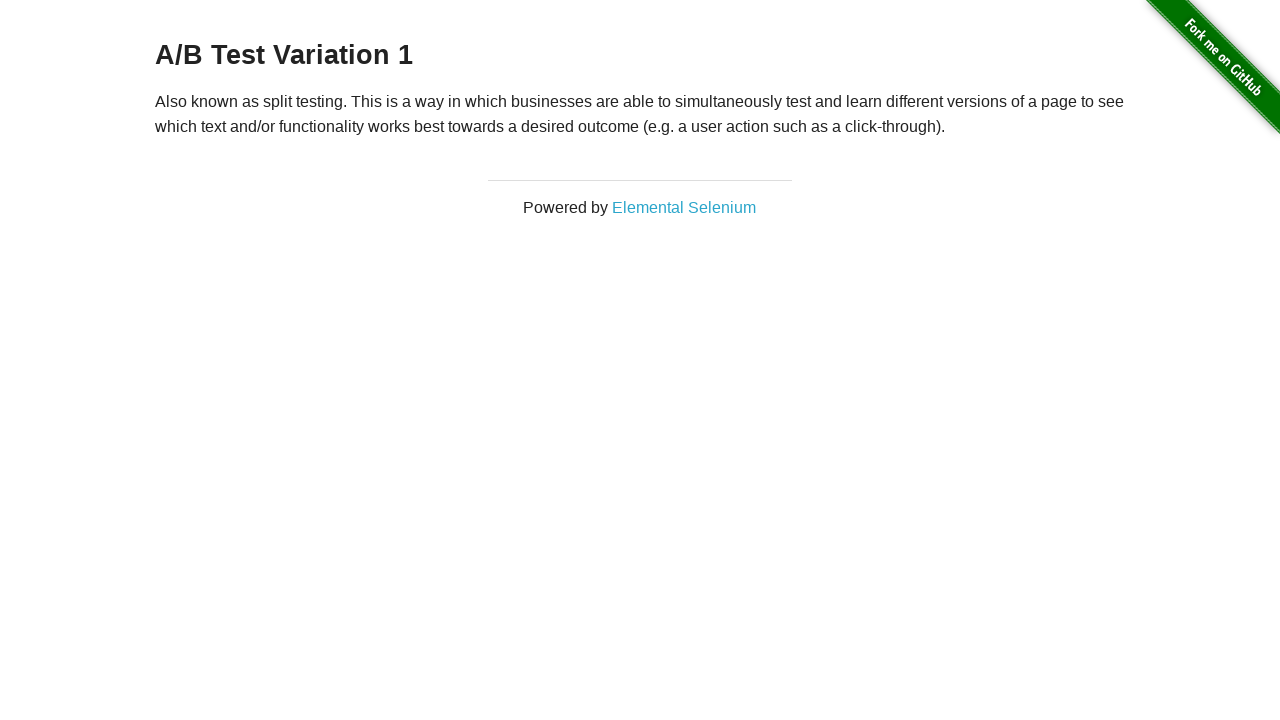

Located page header element
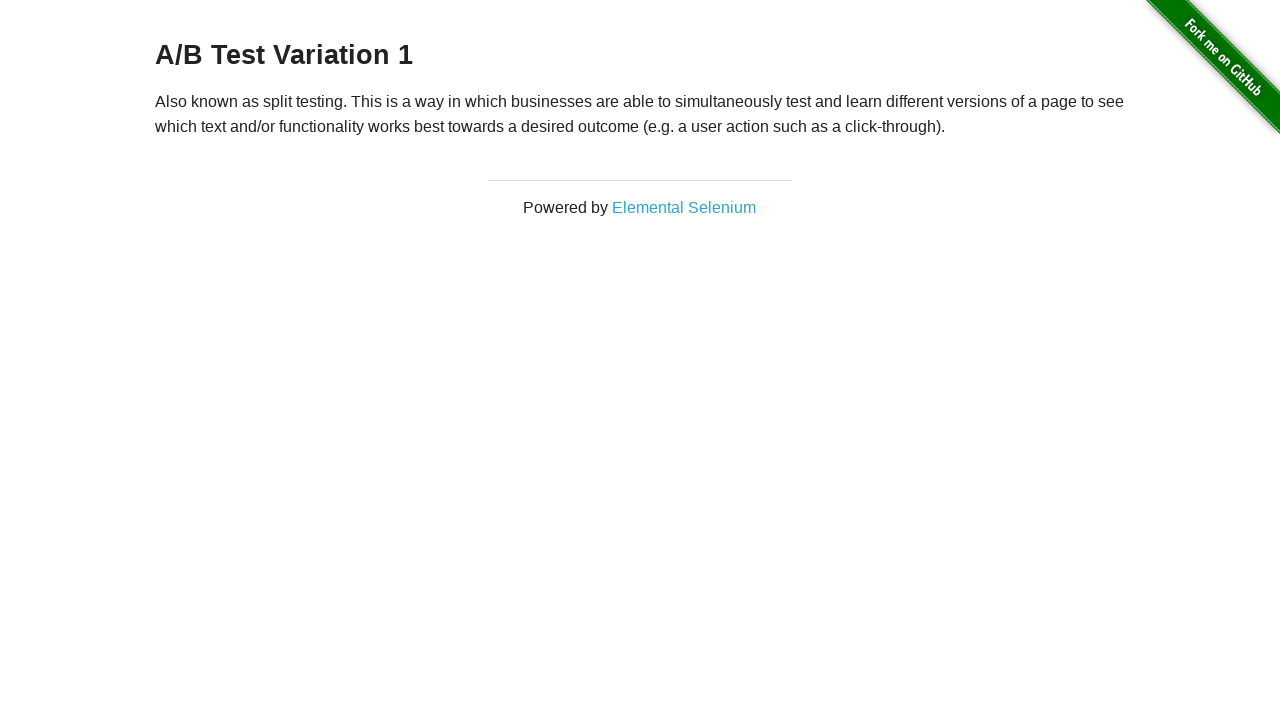

Retrieved header text content
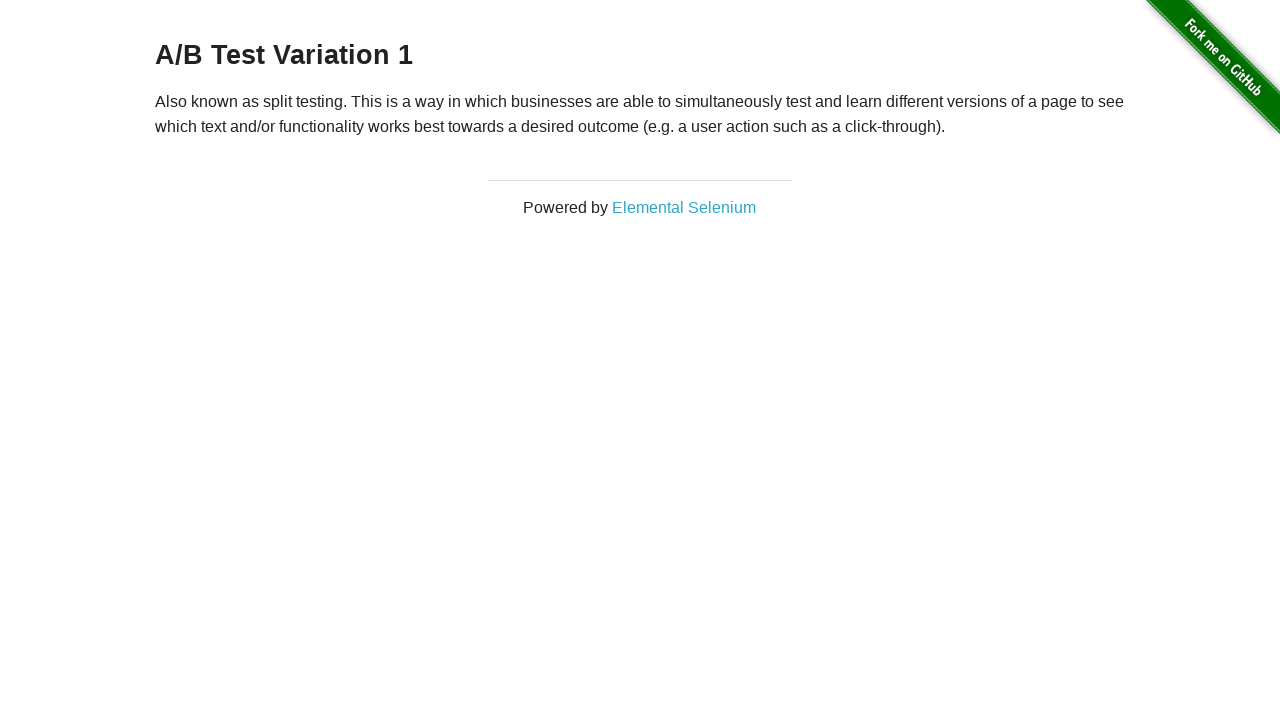

Verified that page header contains 'A/B'
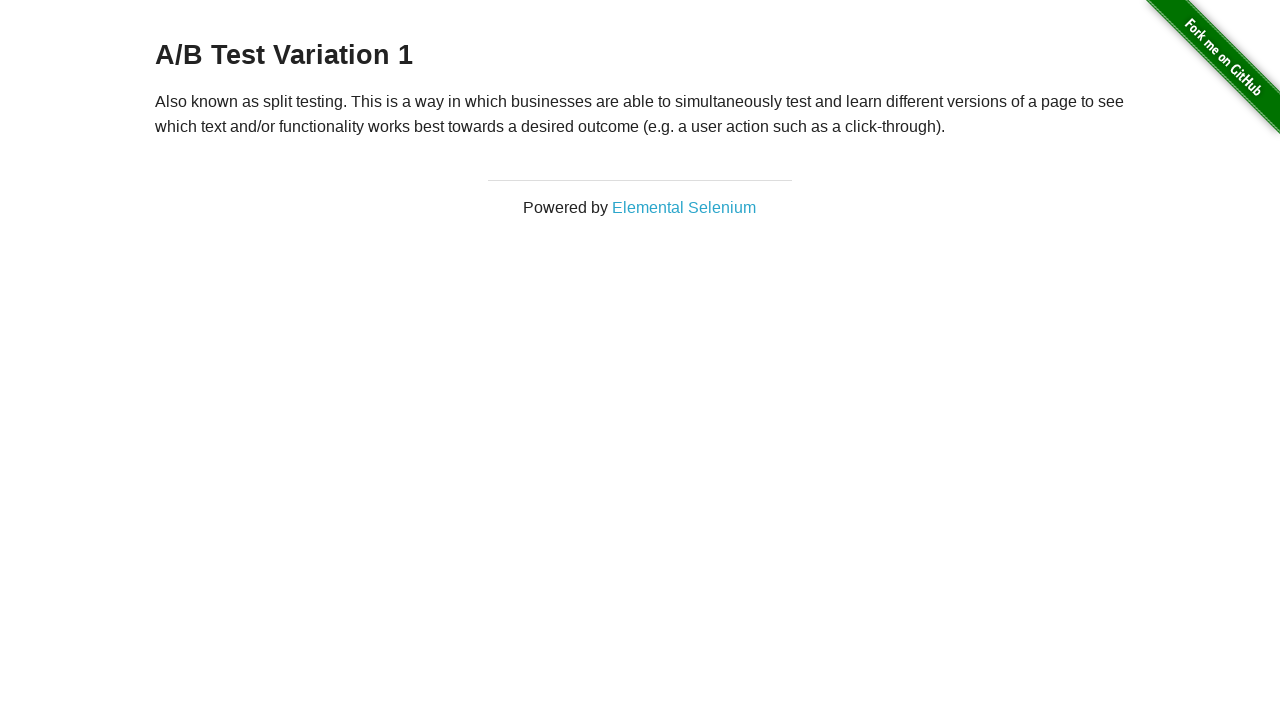

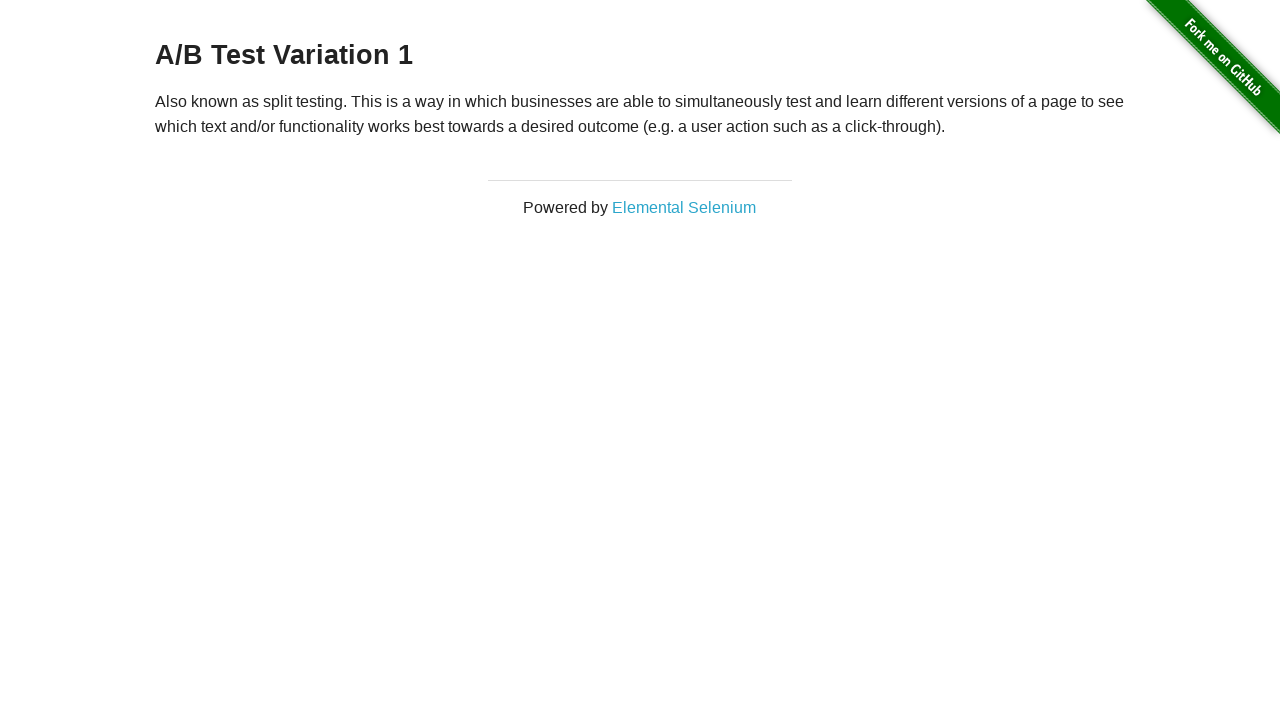